Tests the EMI calculator by adjusting loan amount, interest rate, and tenure sliders using drag and drop actions, then verifies the calculated EMI value.

Starting URL: https://emicalculator.net/

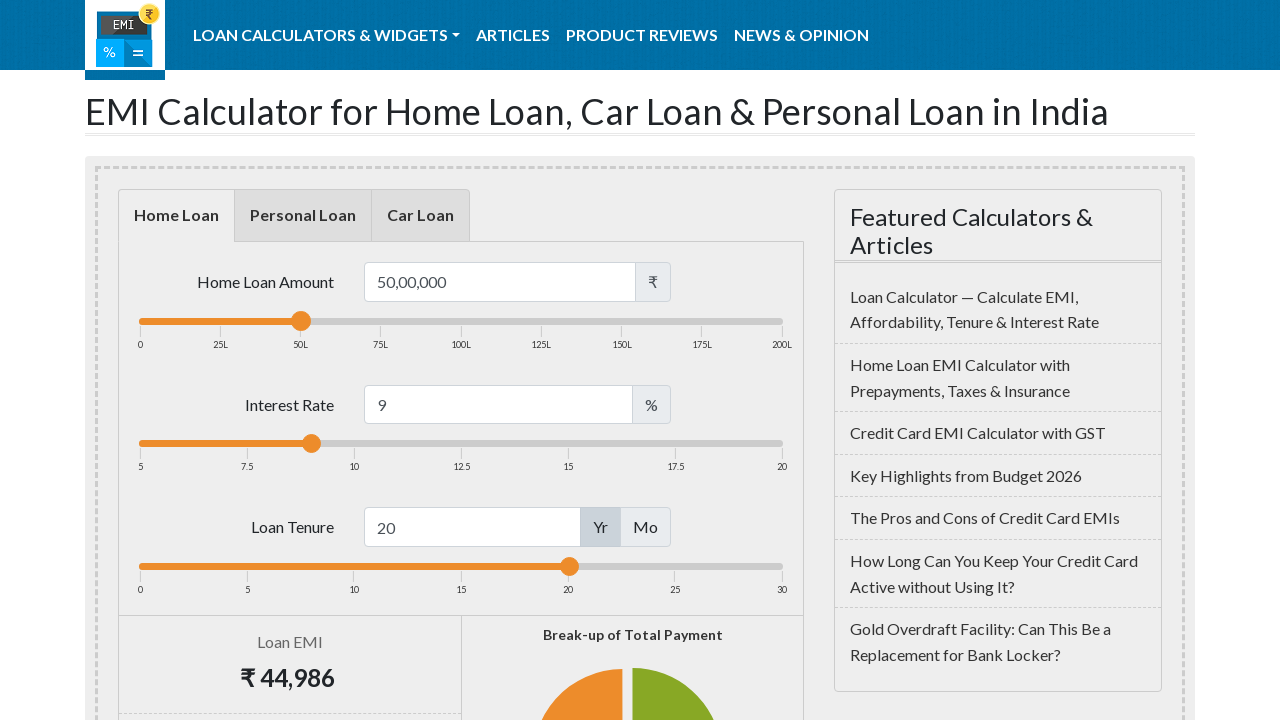

Waited for loan amount slider to load
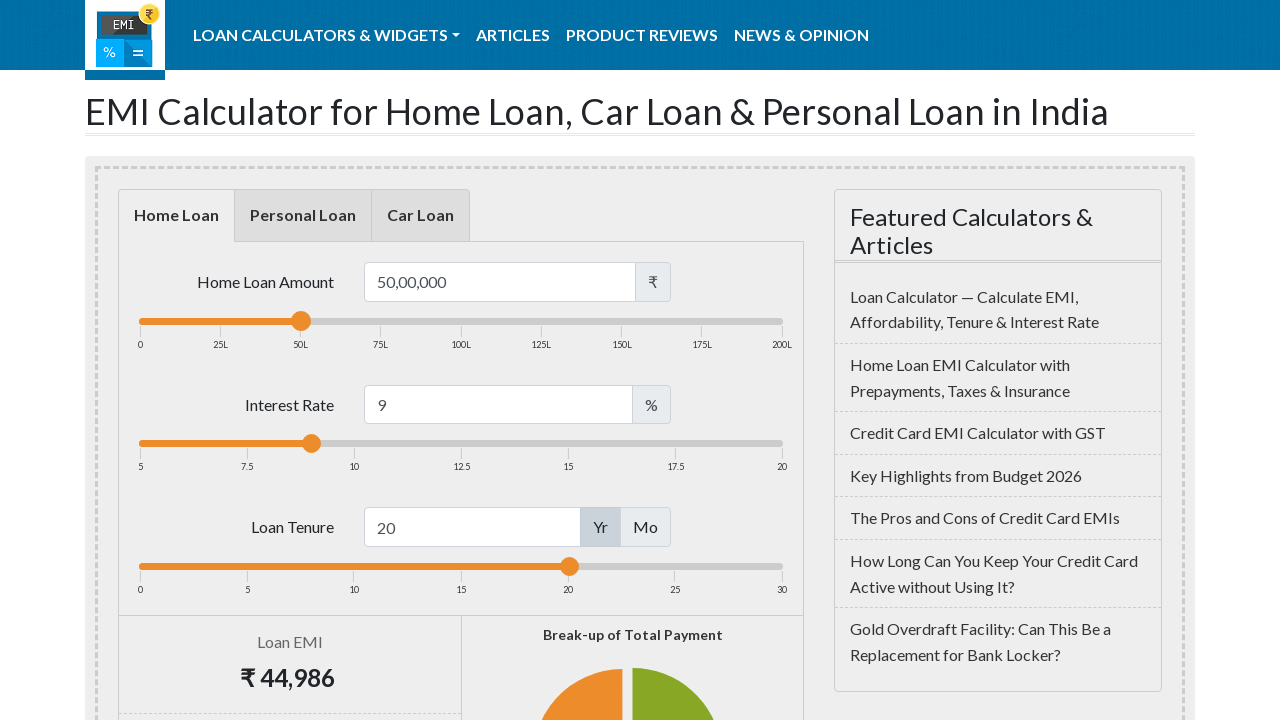

Located all three sliders (loan amount, interest rate, tenure)
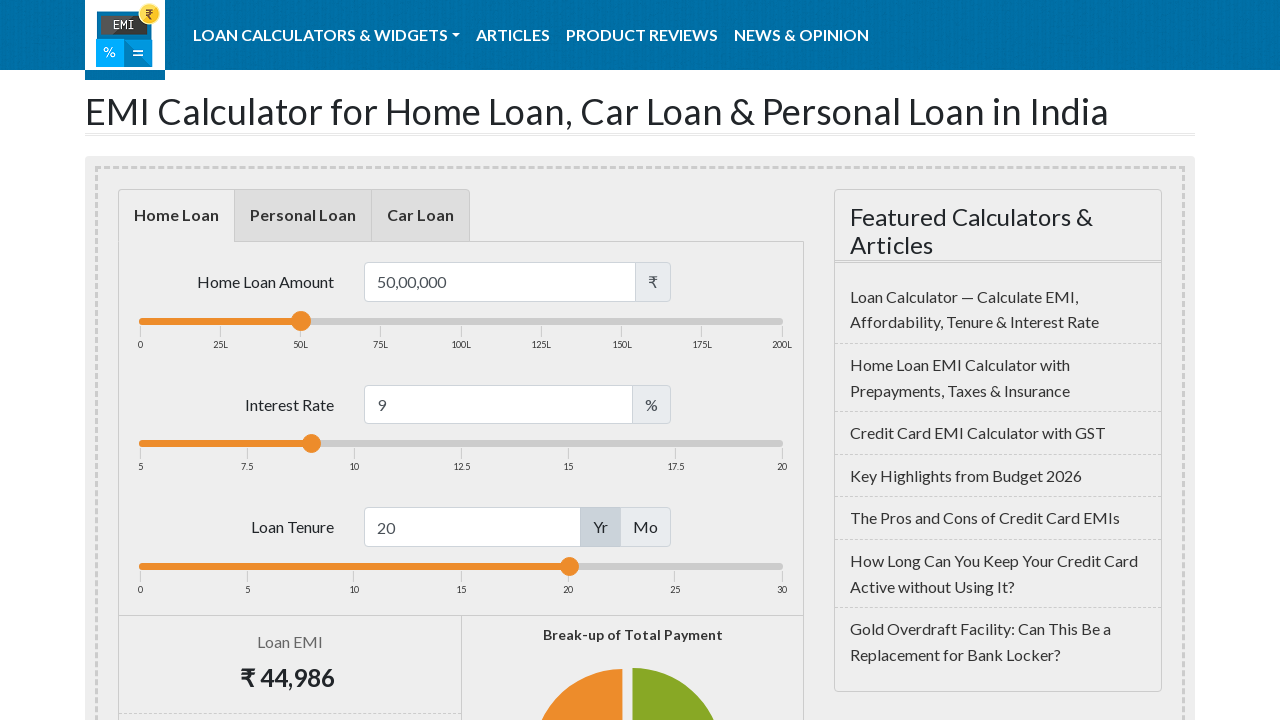

Dragged loan amount slider 82 pixels to the right at (383, 321)
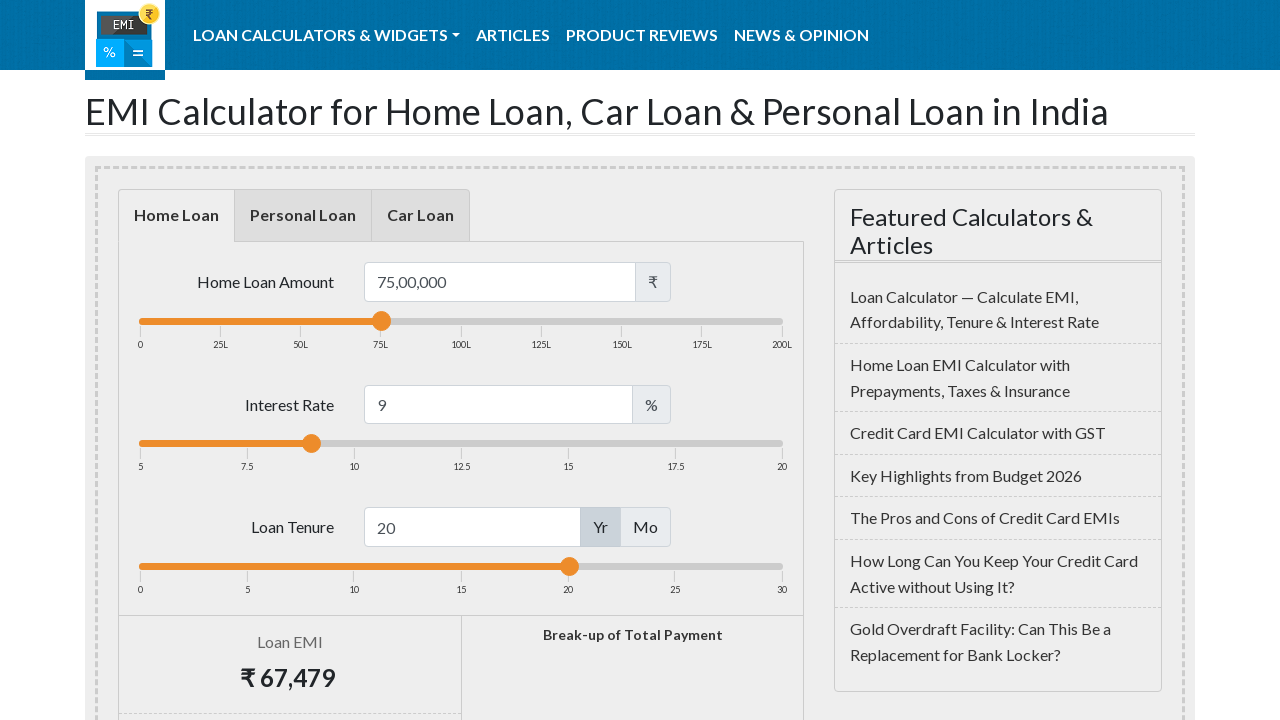

Dragged interest rate slider 149 pixels to the right at (461, 444)
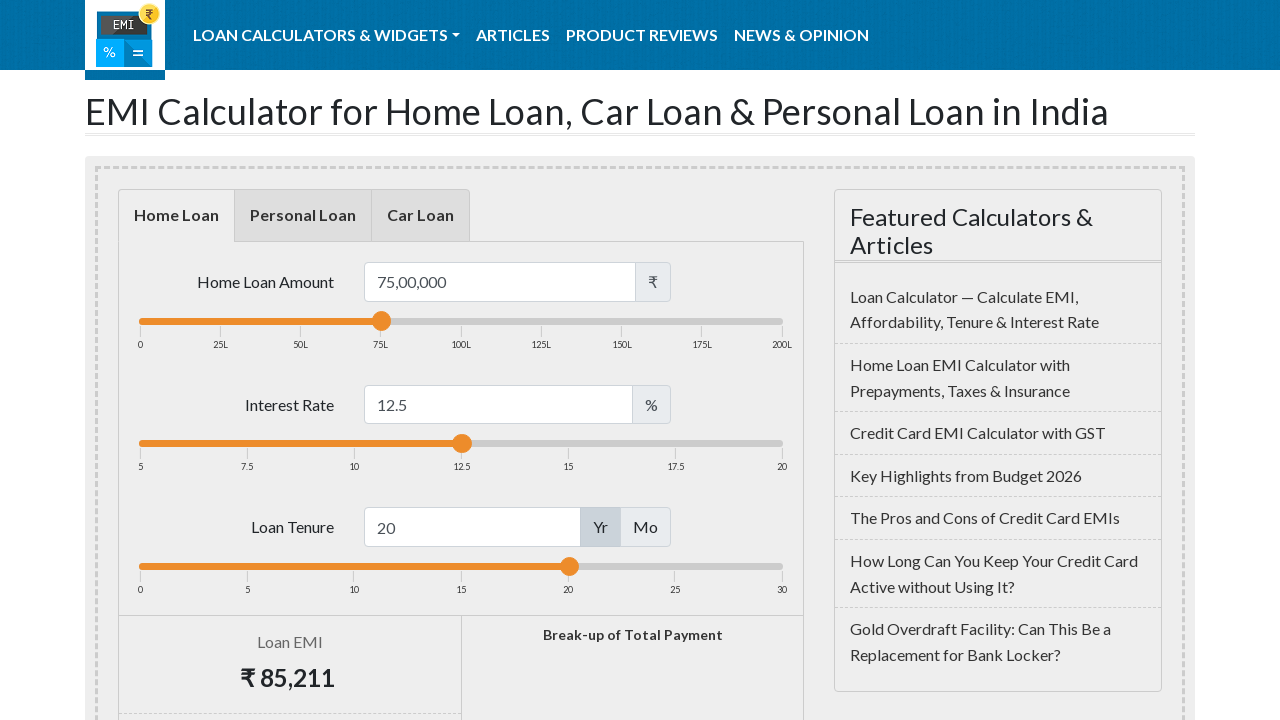

Dragged tenure slider 109 pixels to the left at (460, 566)
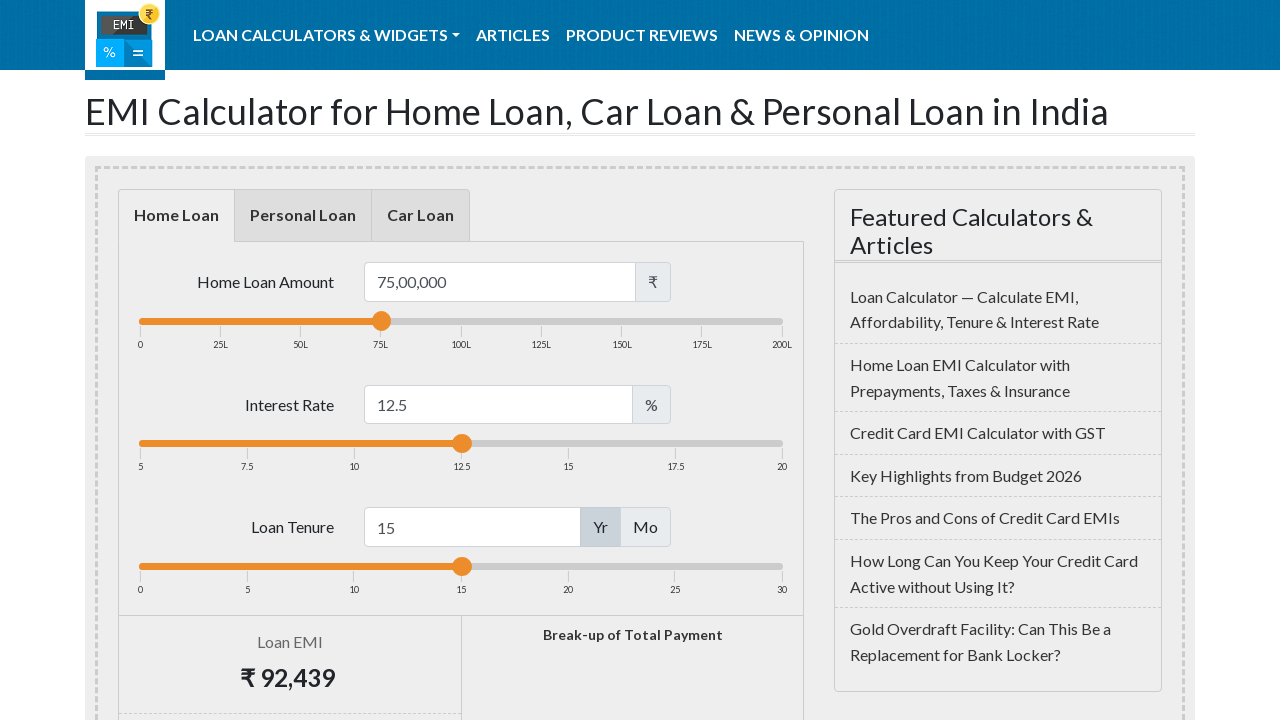

Waited for EMI amount calculation to update
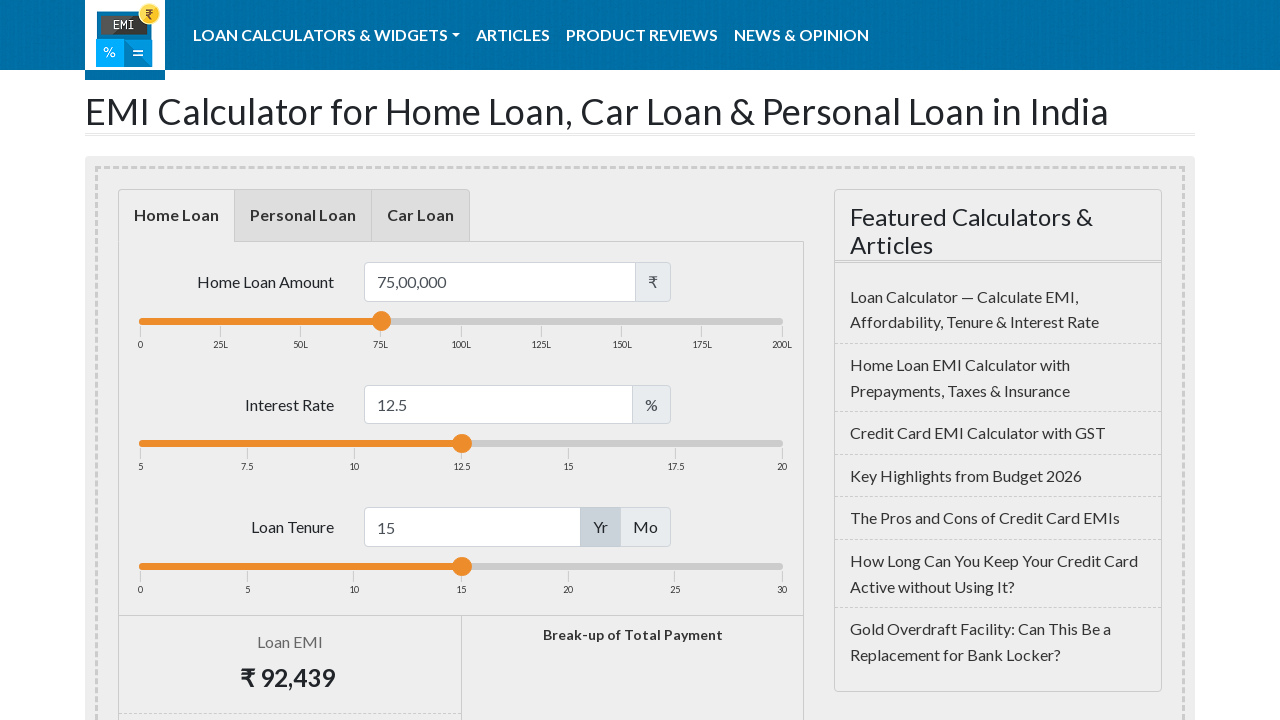

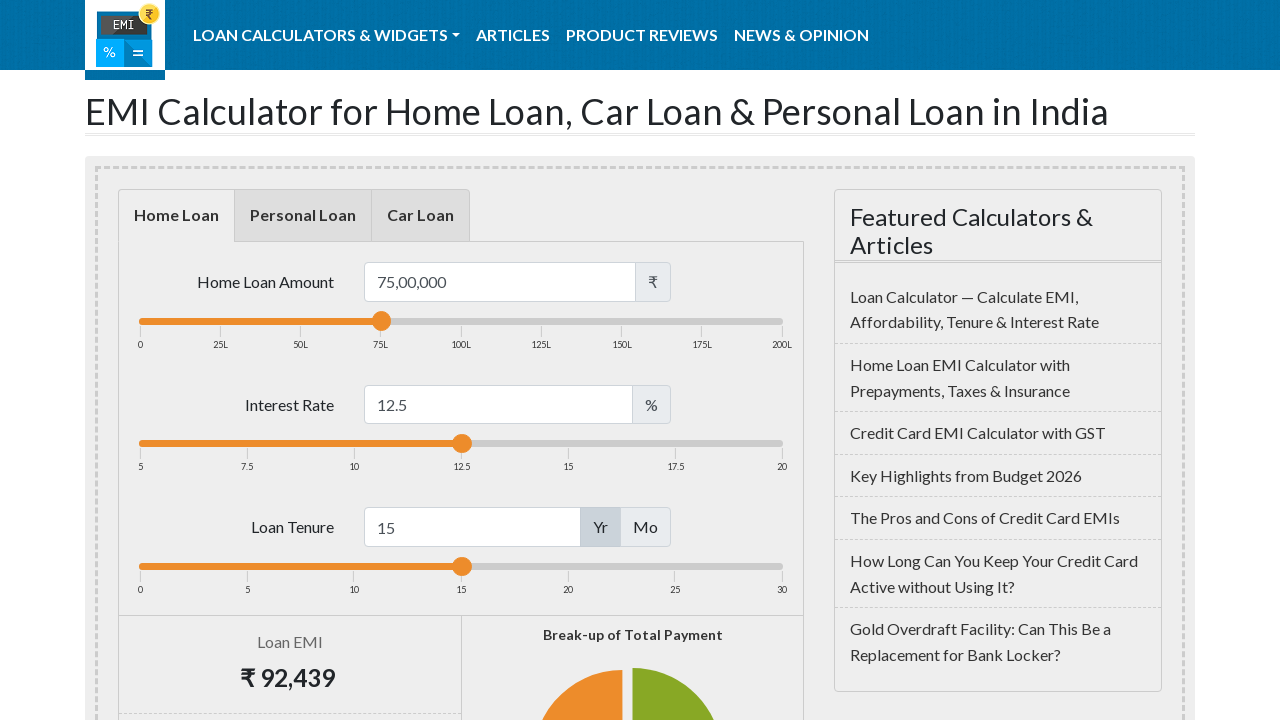